Tests adding multiple items (Brocolli, Cucumber, Carrot) to a shopping cart on an e-commerce practice site by finding products by name and clicking their ADD TO CART buttons

Starting URL: https://rahulshettyacademy.com/seleniumPractise/

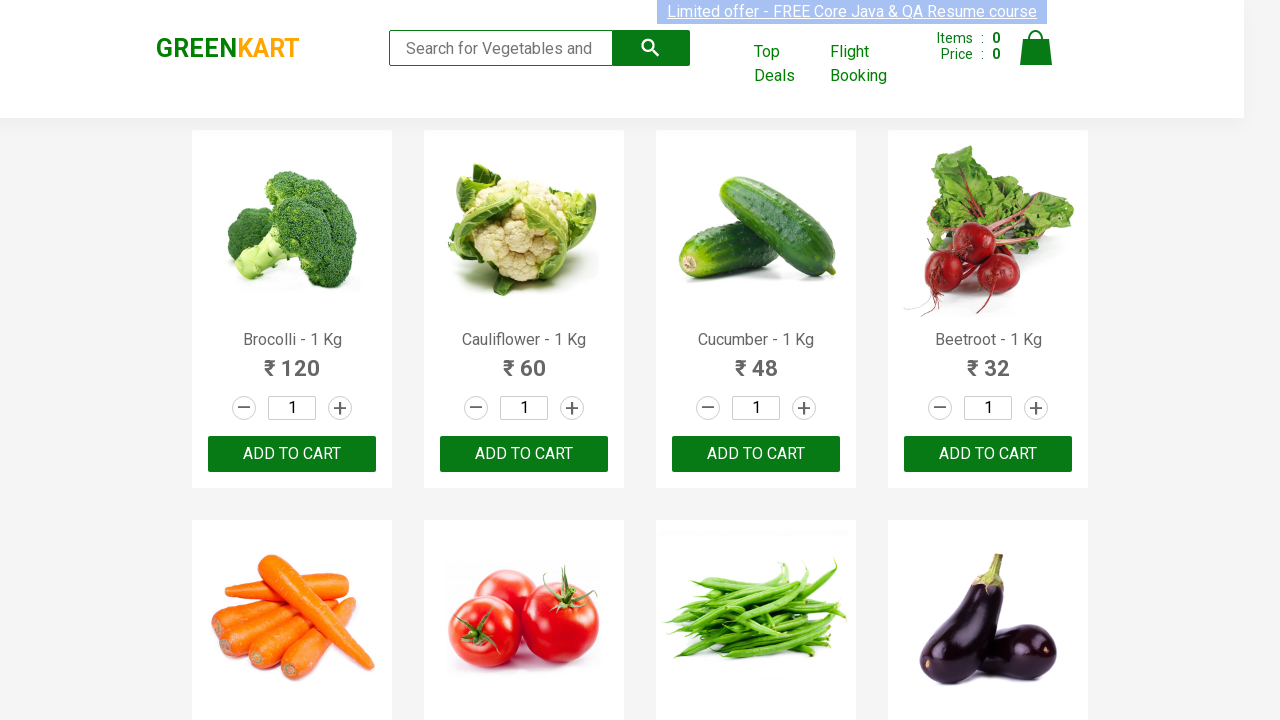

Waited for product names to load
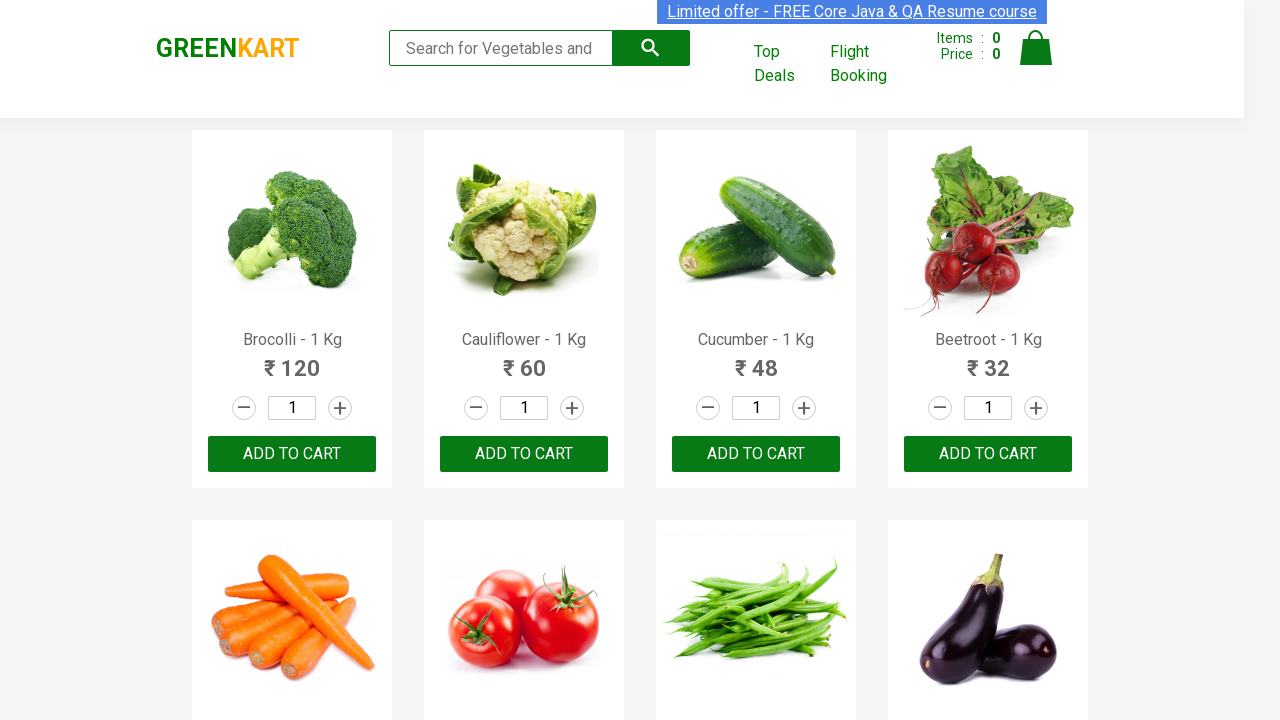

Retrieved all product name elements
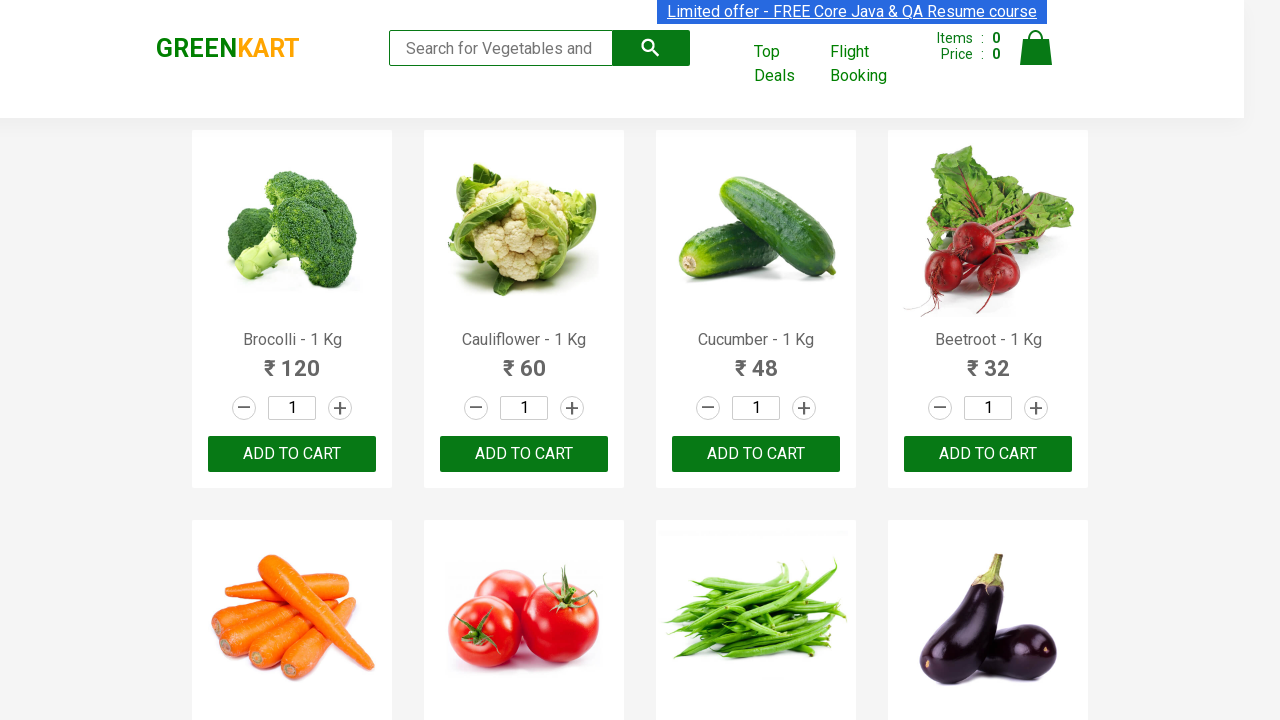

Extracted product name: 'Brocolli'
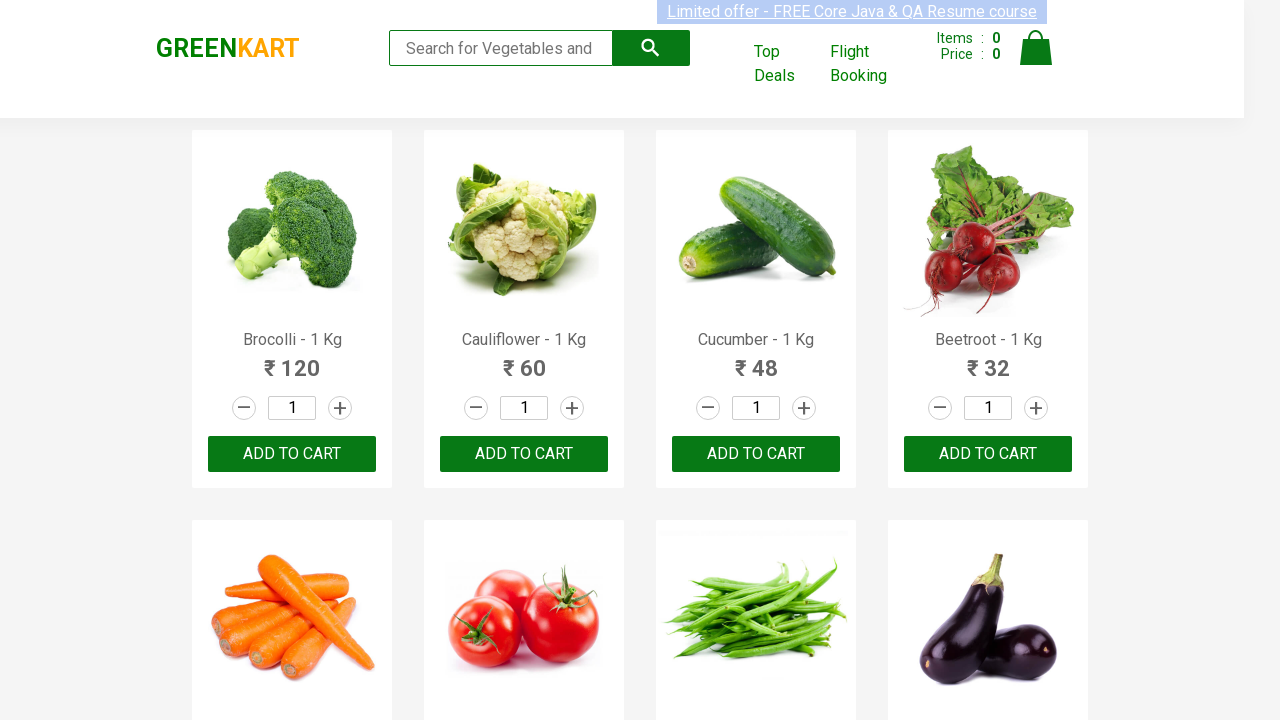

Clicked ADD TO CART button for 'Brocolli' (item 1 of 3)
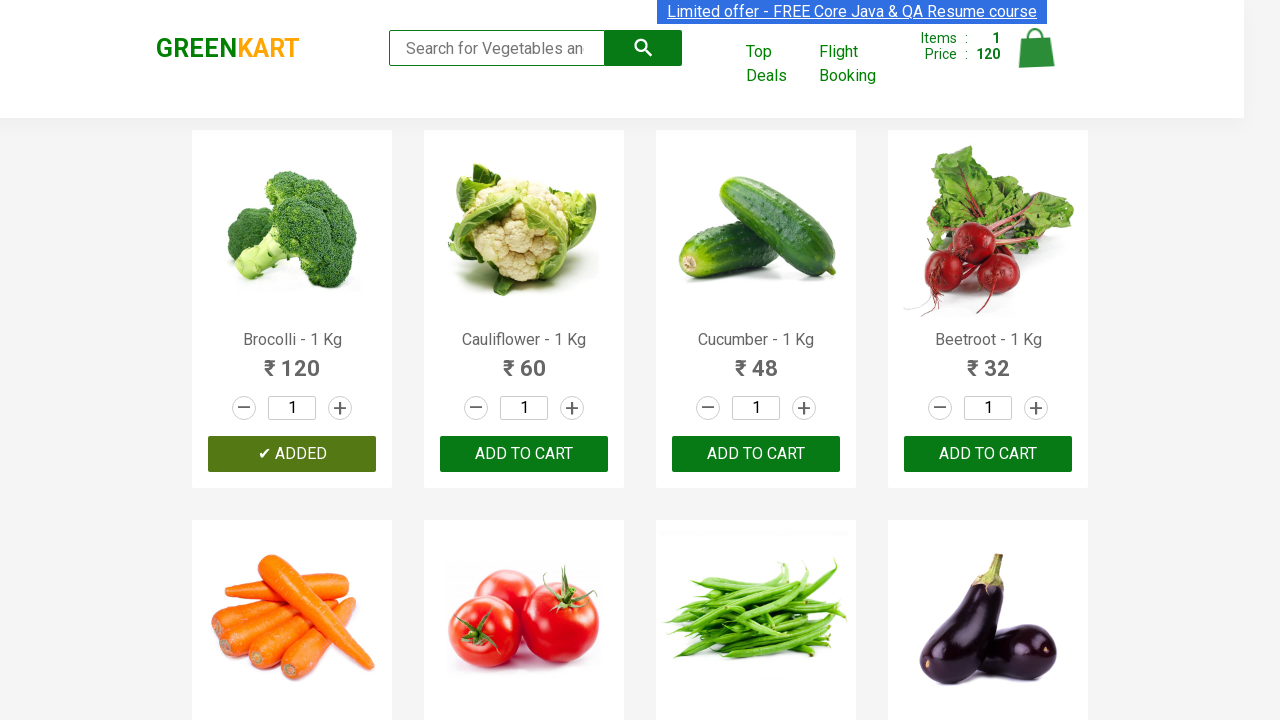

Extracted product name: 'Cauliflower'
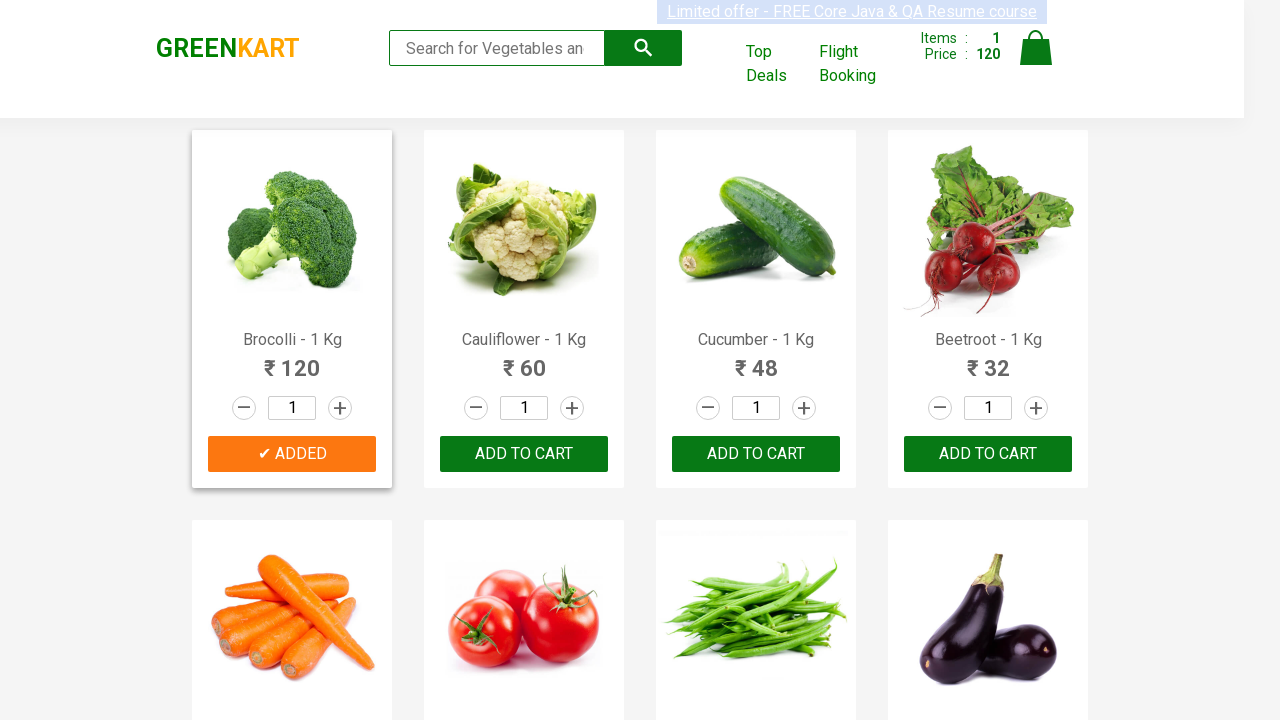

Extracted product name: 'Cucumber'
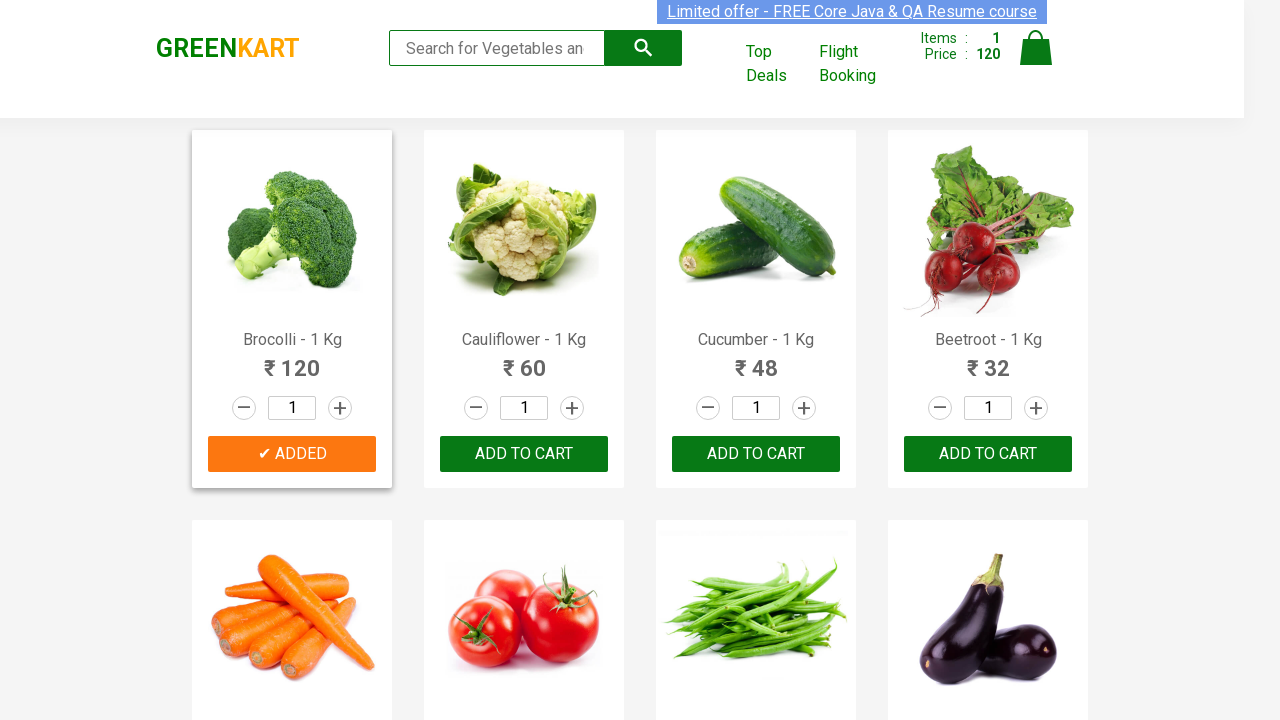

Clicked ADD TO CART button for 'Cucumber' (item 2 of 3)
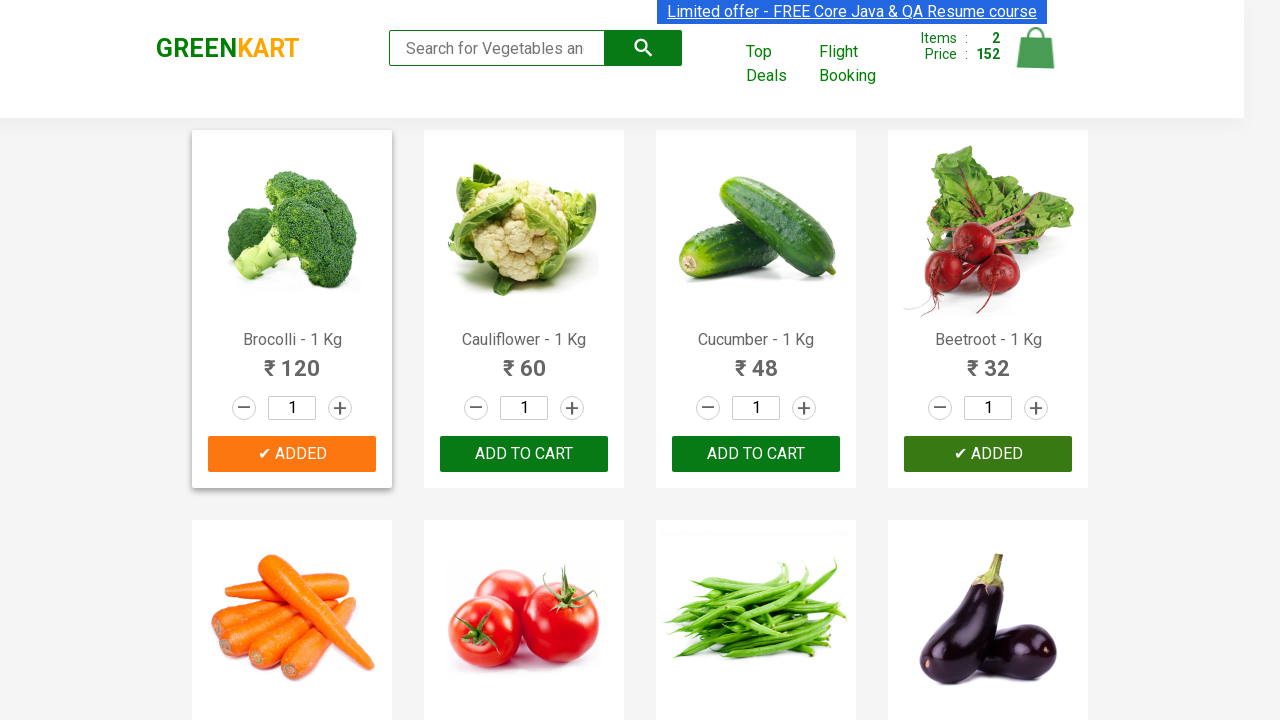

Extracted product name: 'Beetroot'
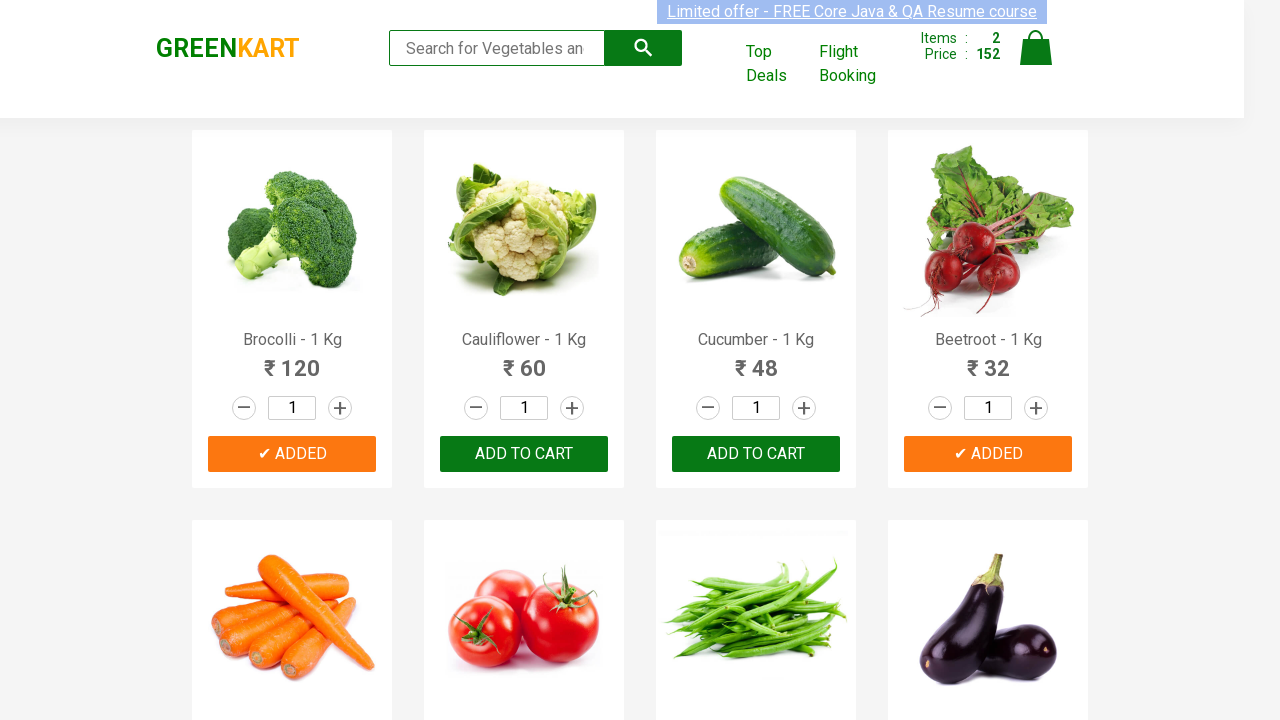

Extracted product name: 'Carrot'
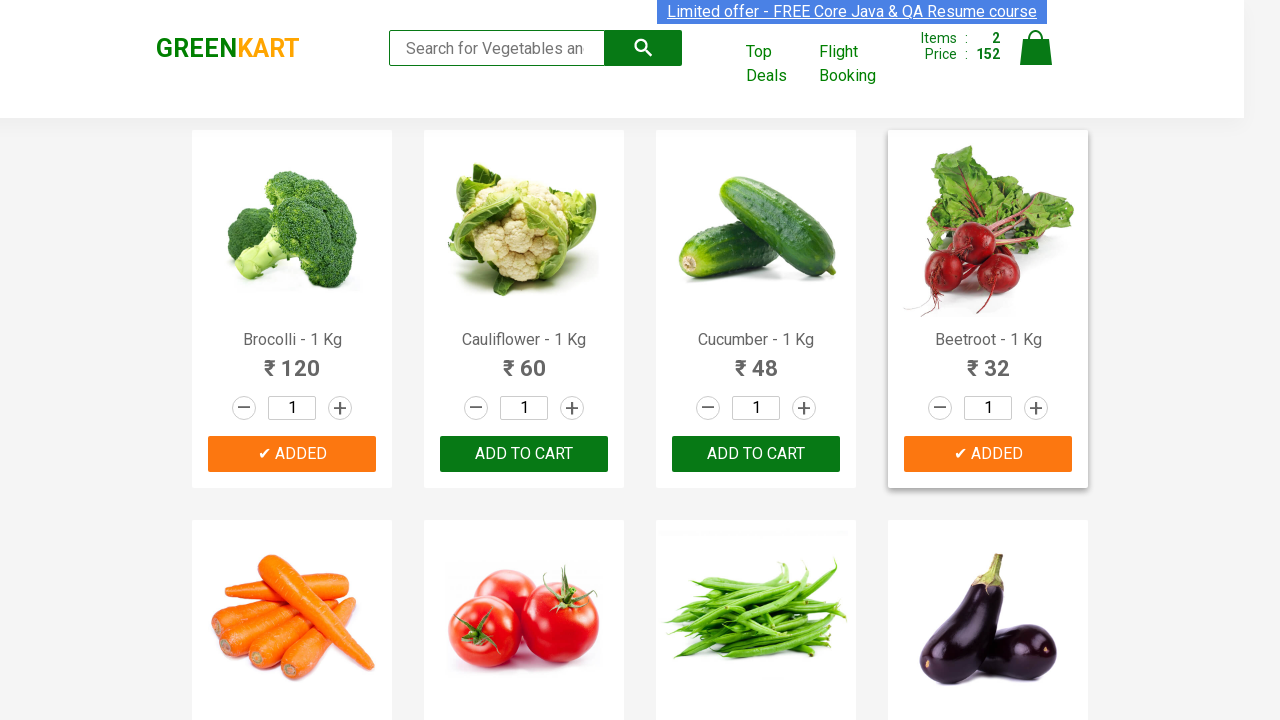

Clicked ADD TO CART button for 'Carrot' (item 3 of 3)
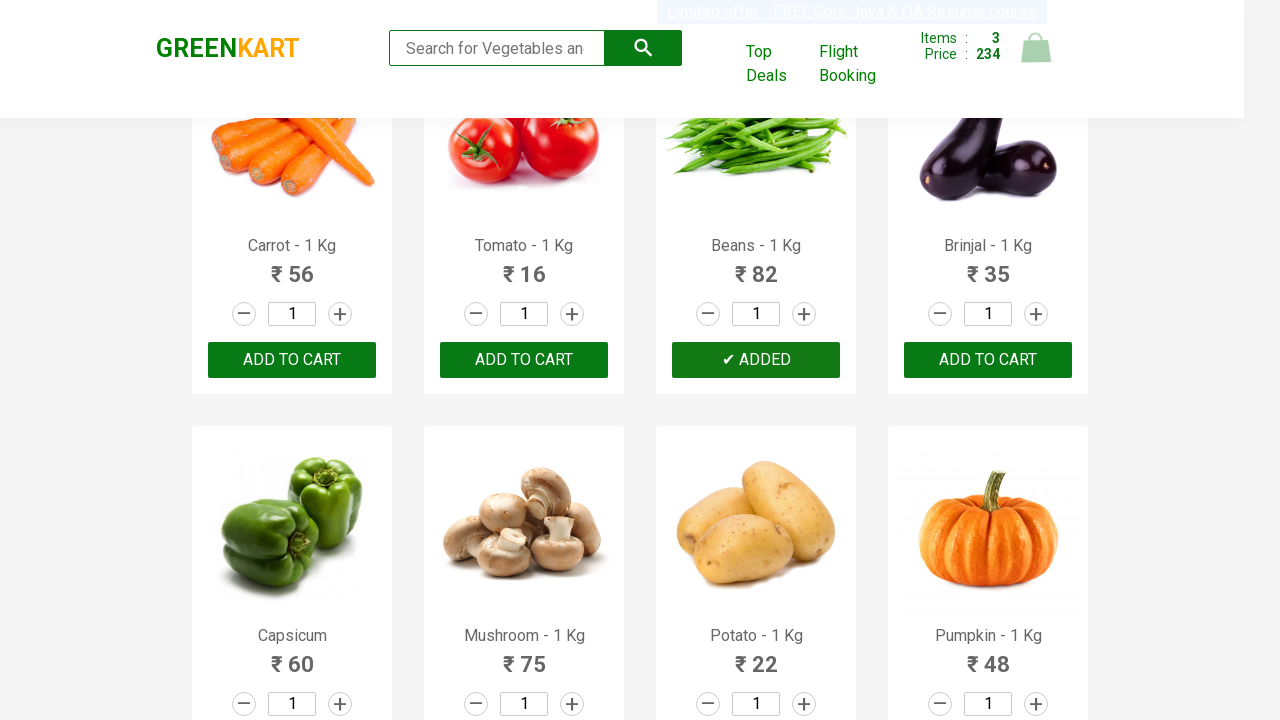

Successfully added all 3 items (Brocolli, Cucumber, Carrot) to cart
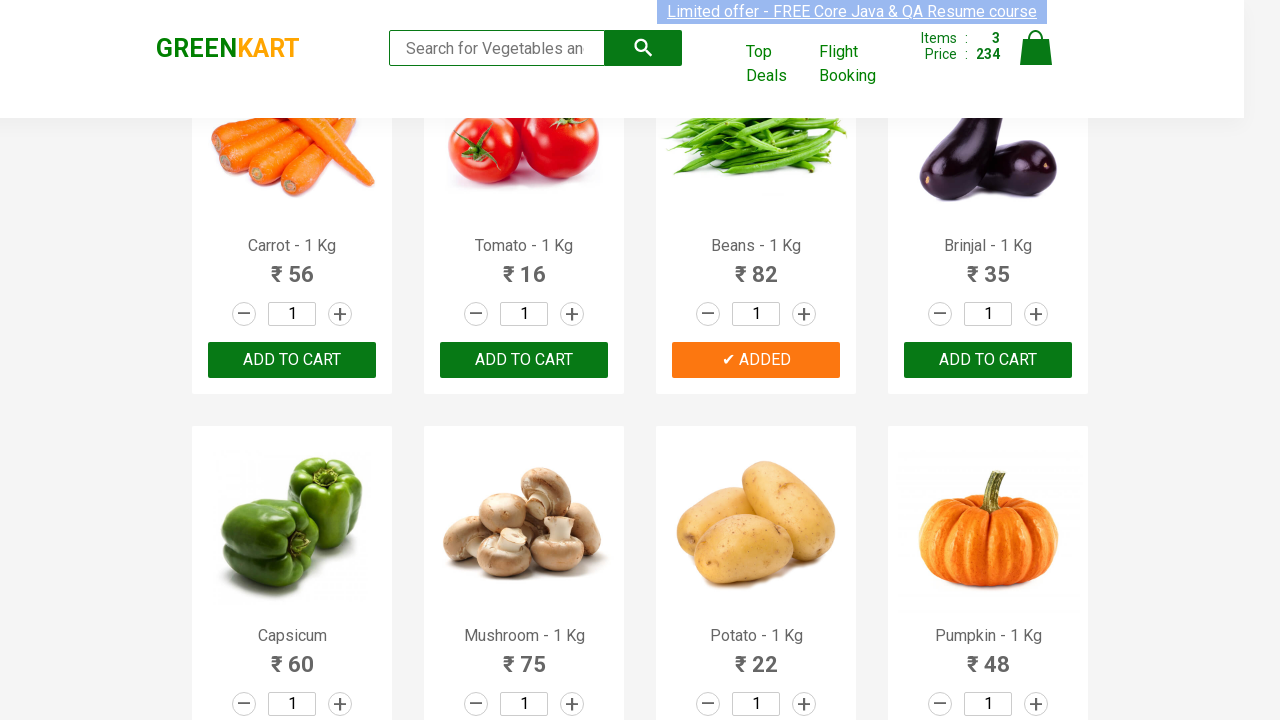

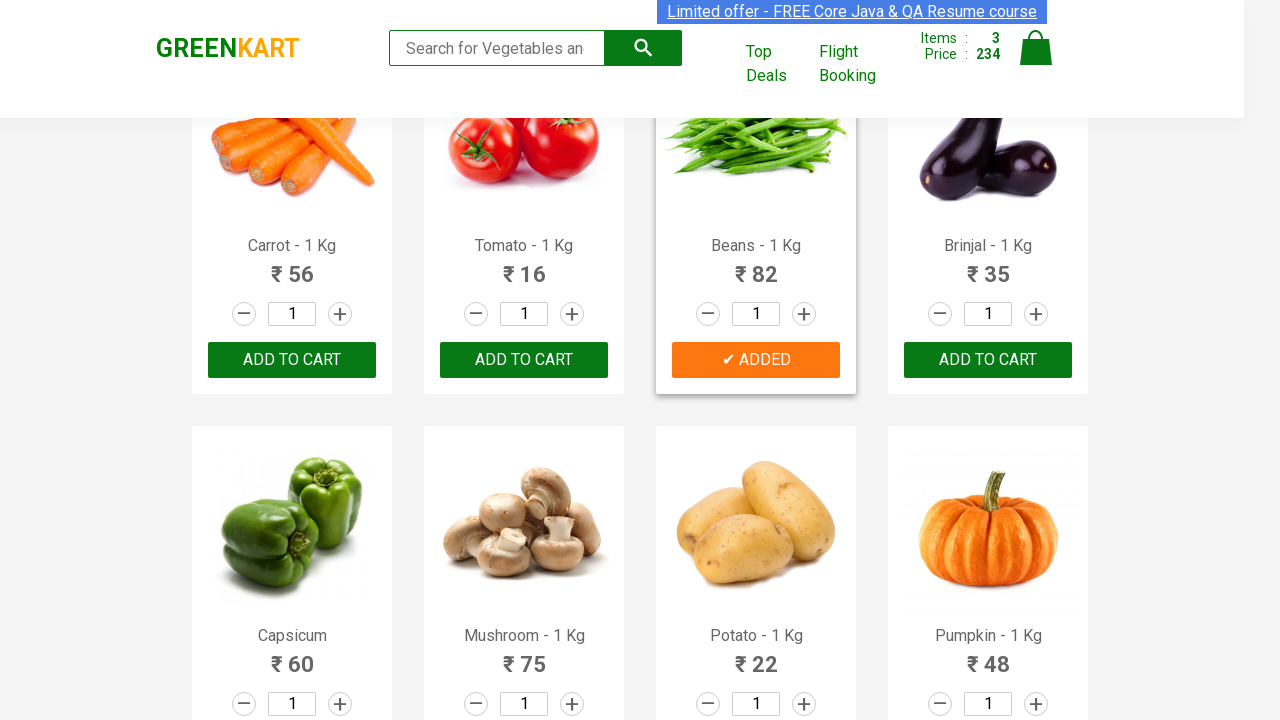